Tests adding and then removing an element on Herokuapp

Starting URL: https://the-internet.herokuapp.com/

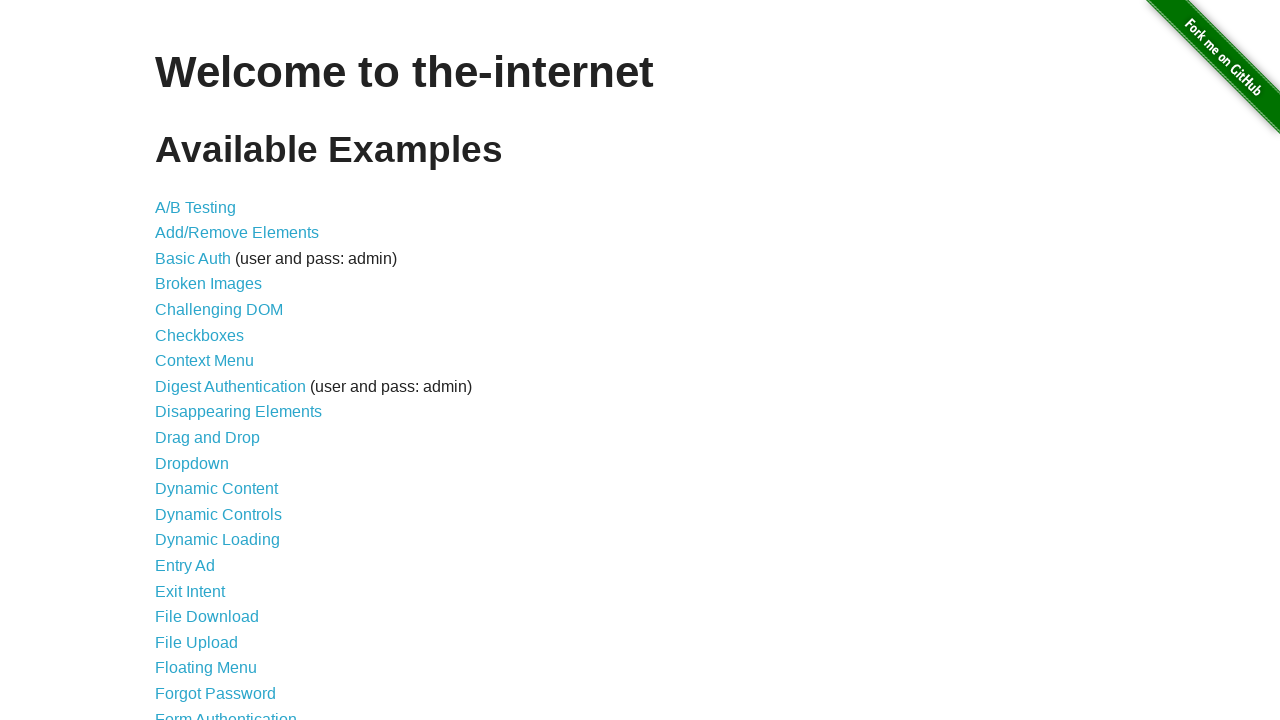

Clicked on add/remove elements link at (237, 233) on a[href='/add_remove_elements/']
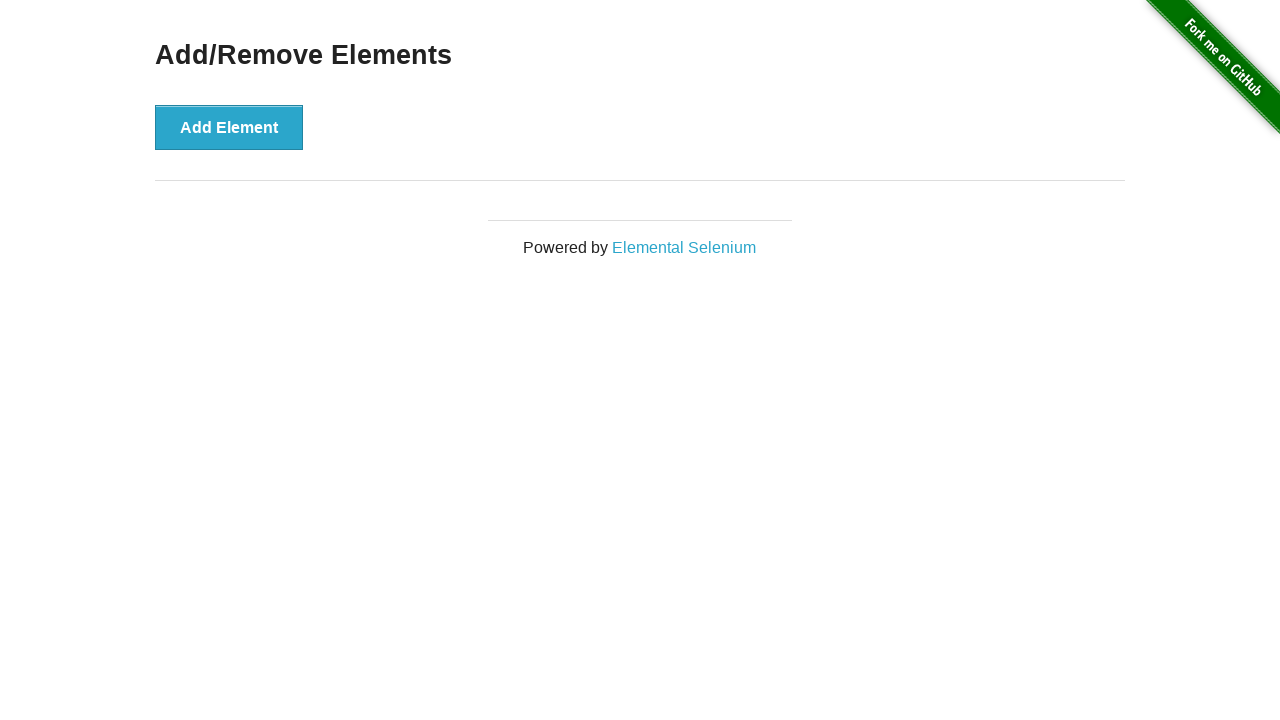

Clicked add element button at (229, 127) on button[onclick='addElement()']
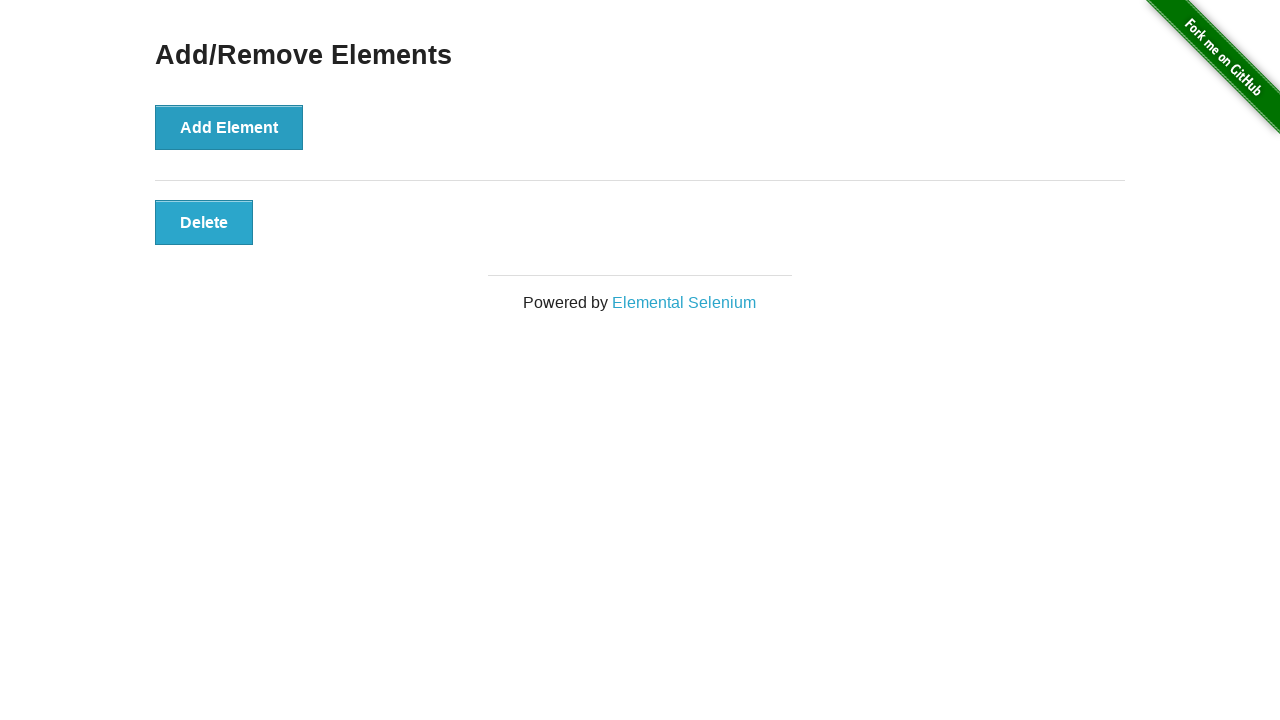

Clicked delete button to remove the added element at (204, 222) on button.added-manually
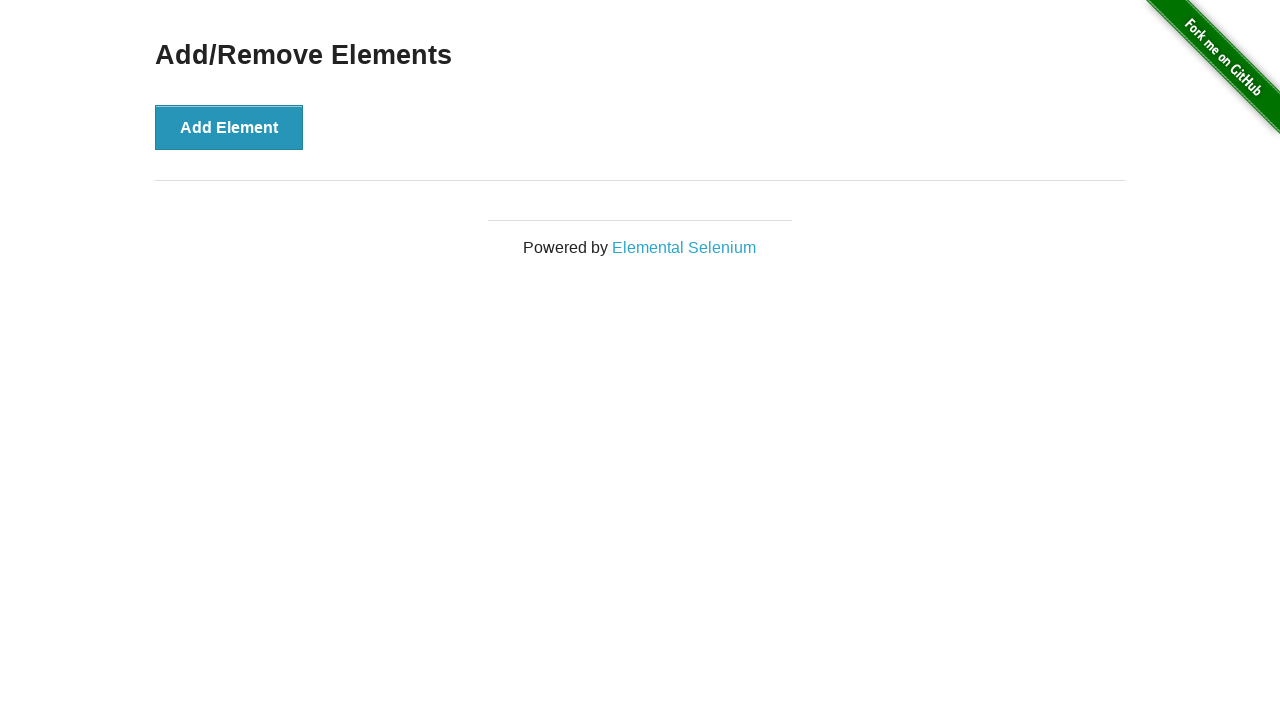

Waited 500ms to verify element was removed
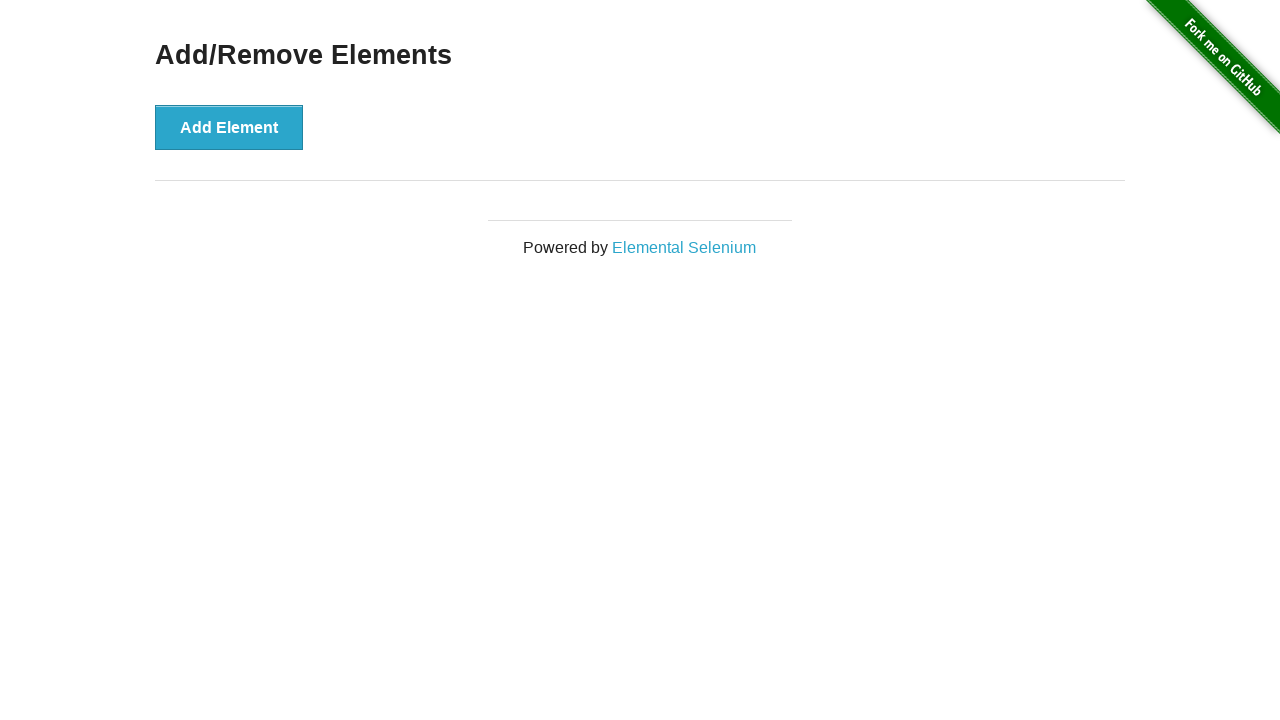

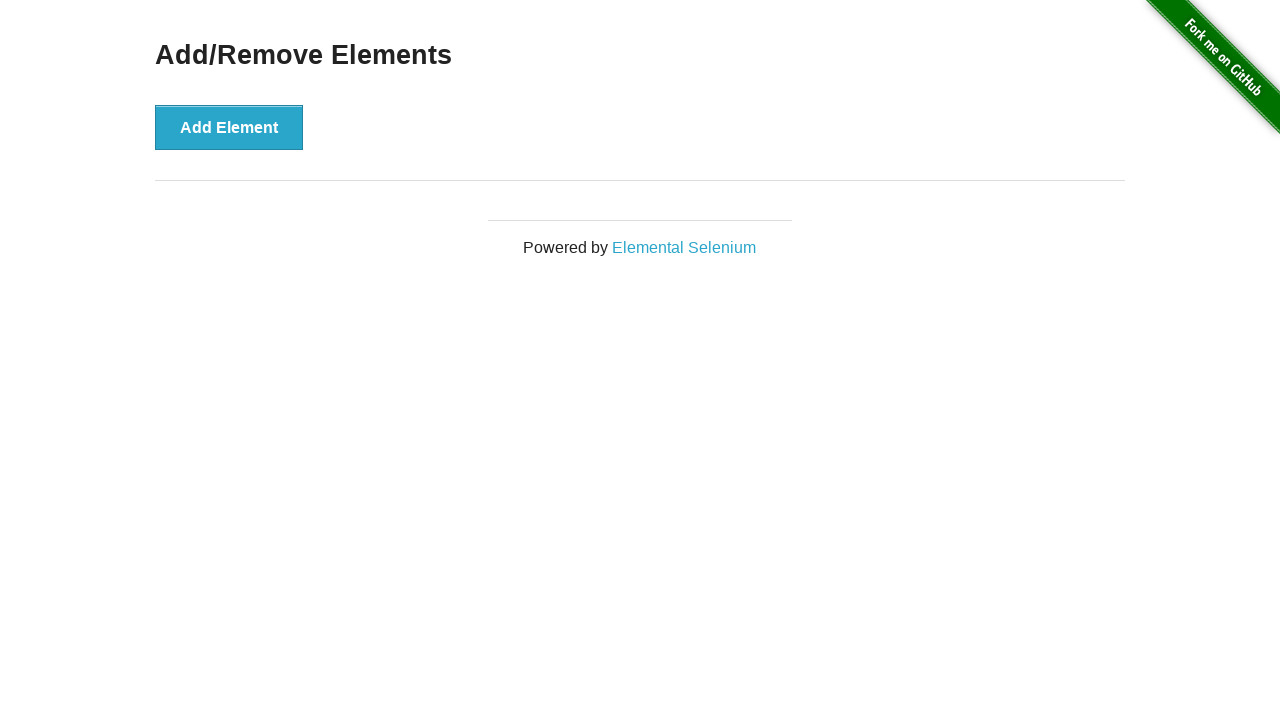